Tests blurring from a DOM element after typing into it and verifying the error class is applied

Starting URL: https://example.cypress.io/commands/actions

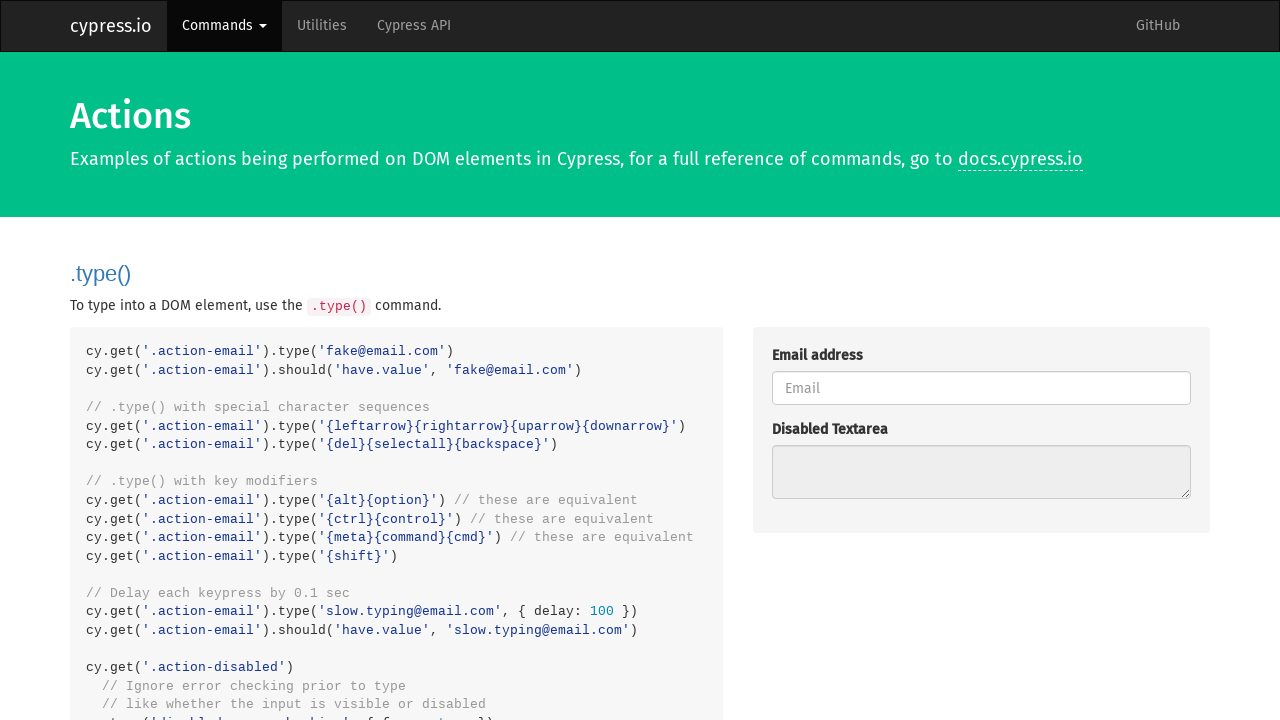

Typed 'About to blur' into the blur input field on .action-blur
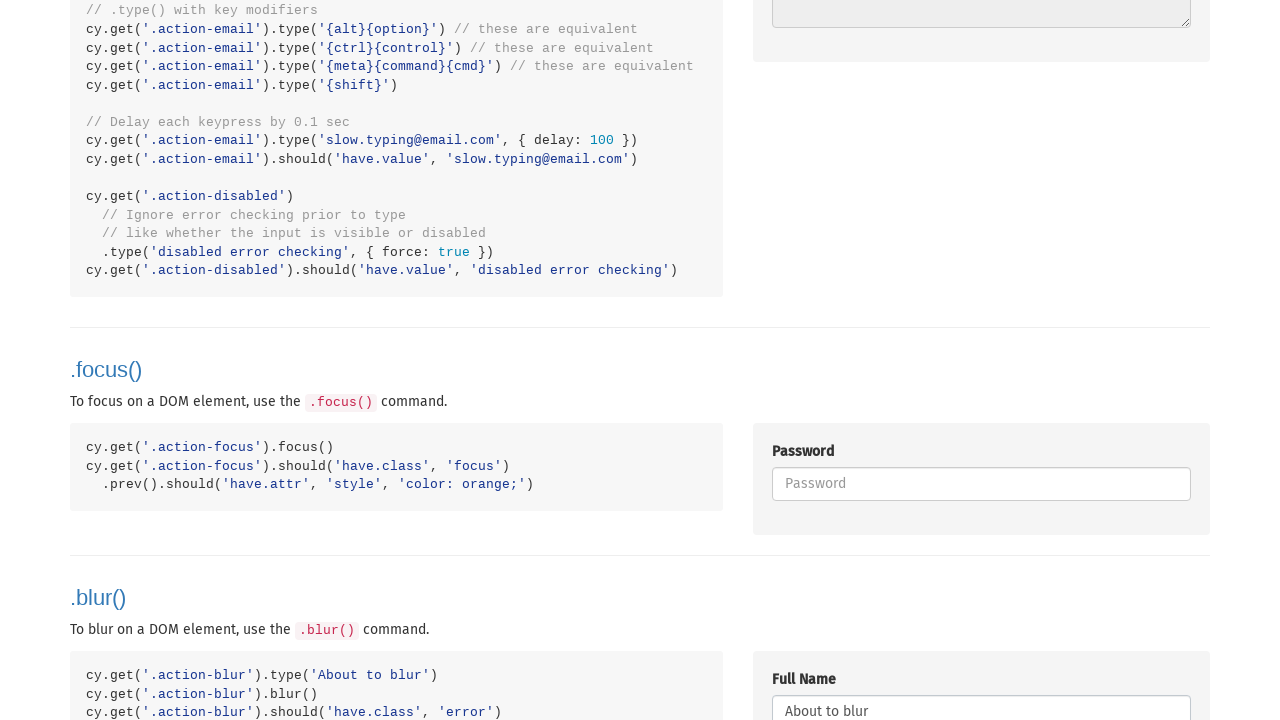

Blurred the input element
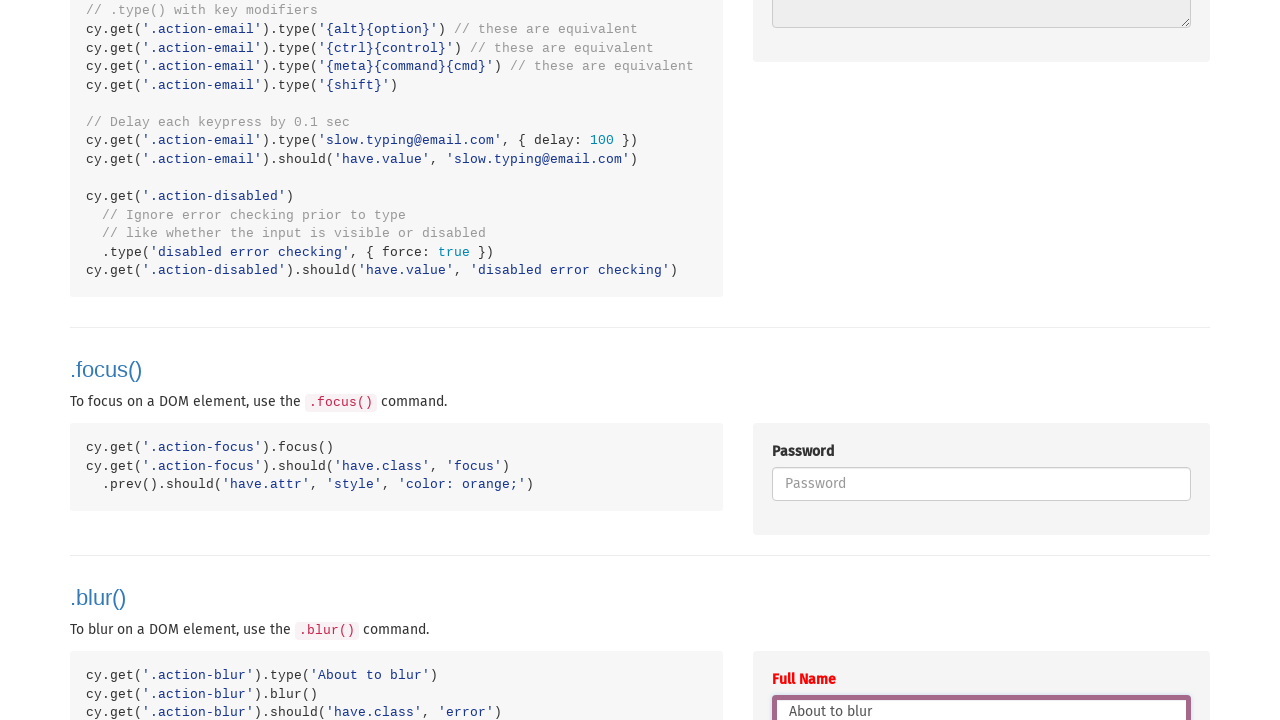

Error class was applied to the blurred input element
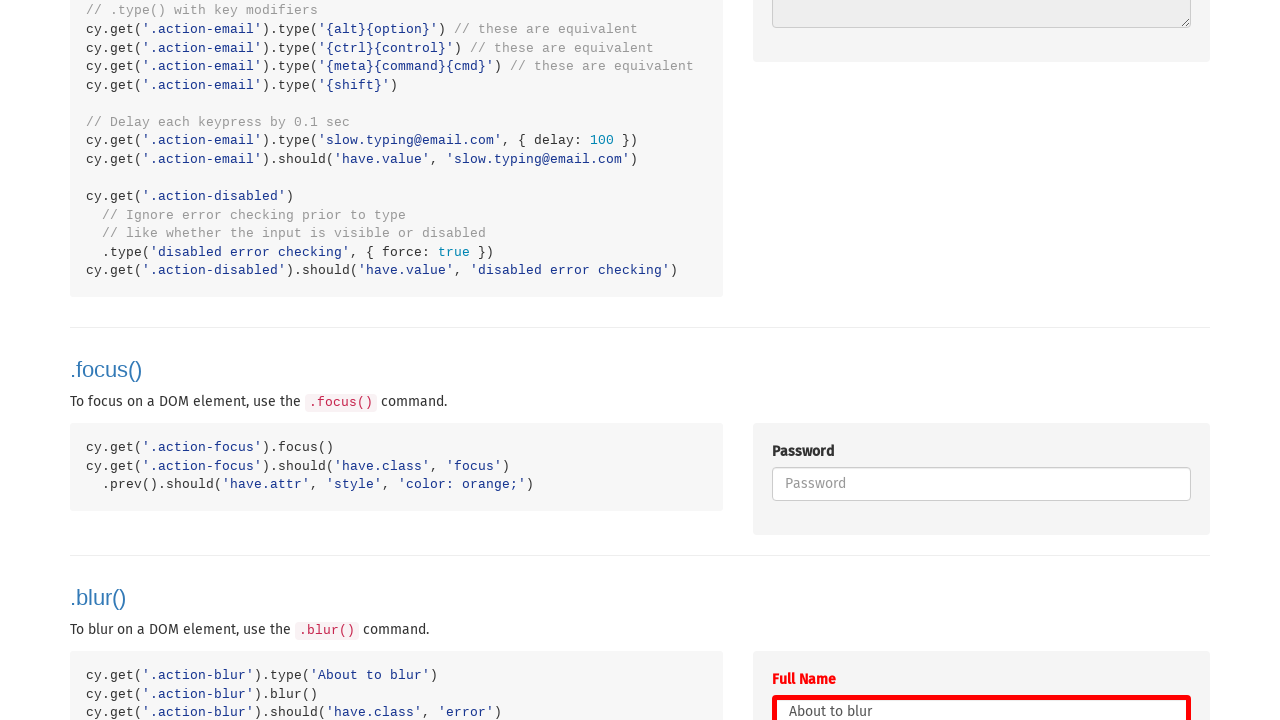

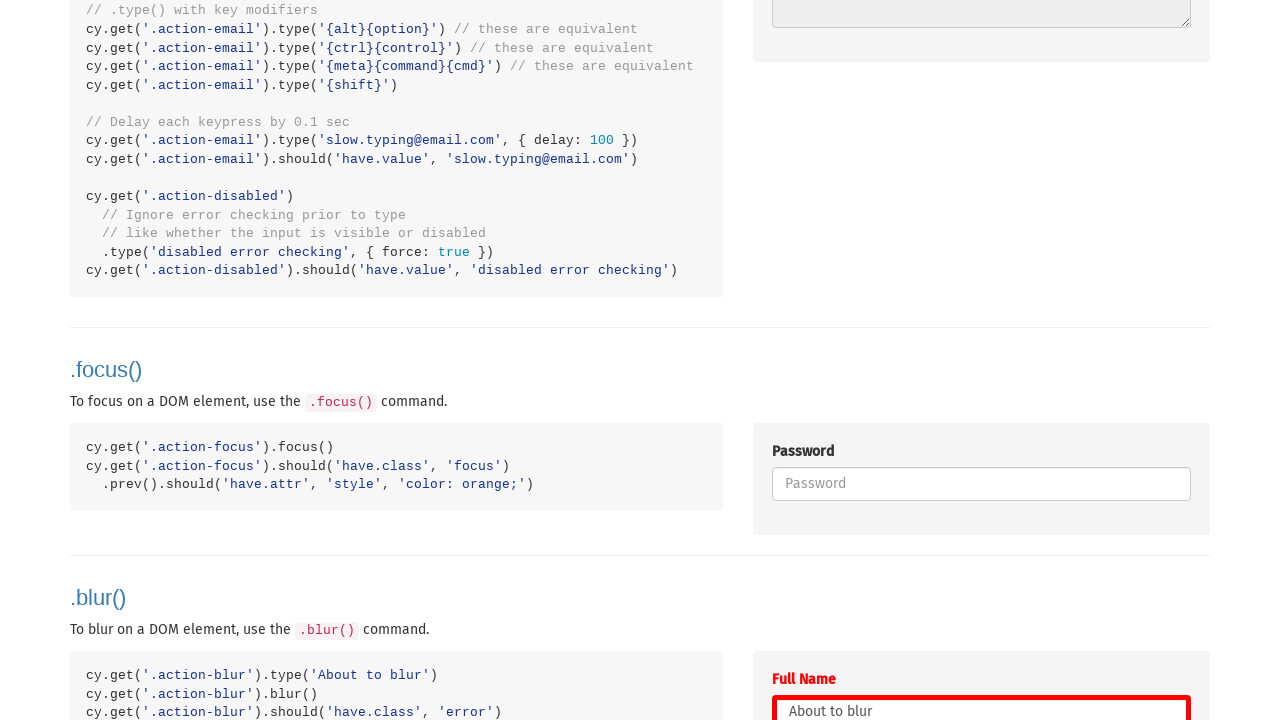